Tests editing an existing person in the employee list by clicking the edit icon, clearing and updating all form fields, then saving the changes.

Starting URL: https://kristinek.github.io/site/tasks/list_of_people

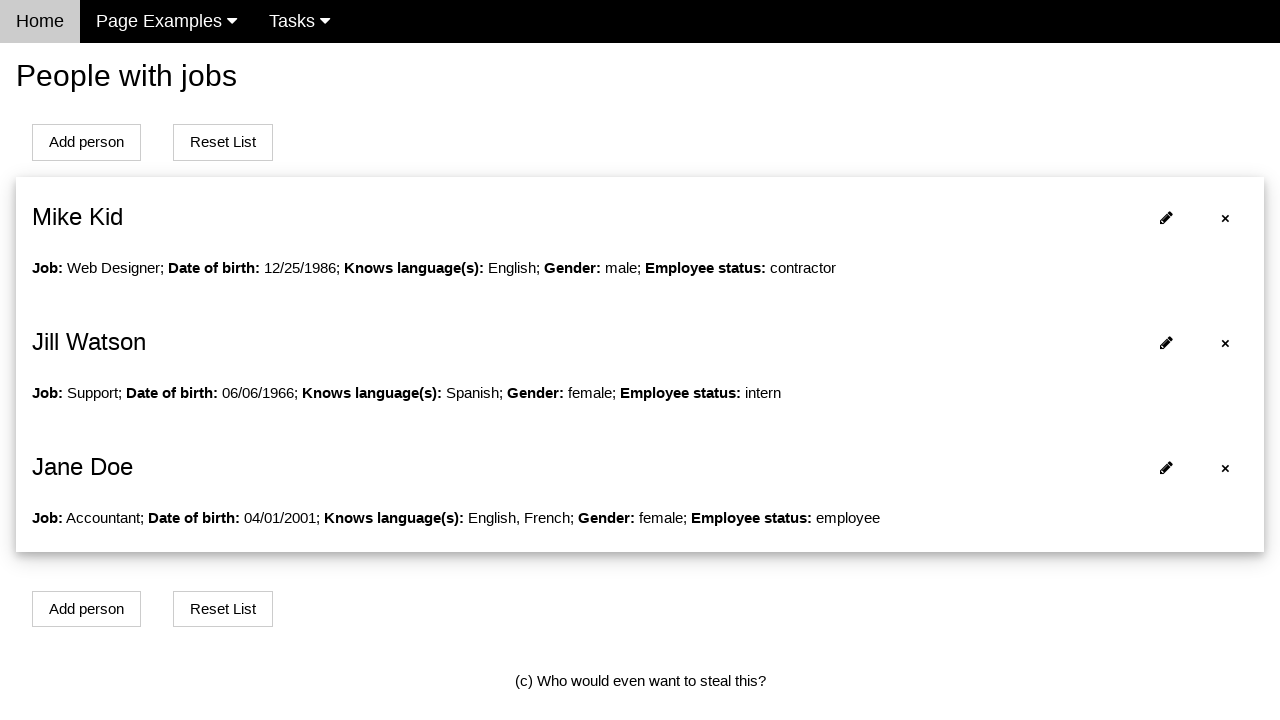

Clicked edit icon for first person in the list at (1166, 217) on xpath=//ul[@id='listOfPeople']/div[1]/li//i[@class='fa fa-pencil']
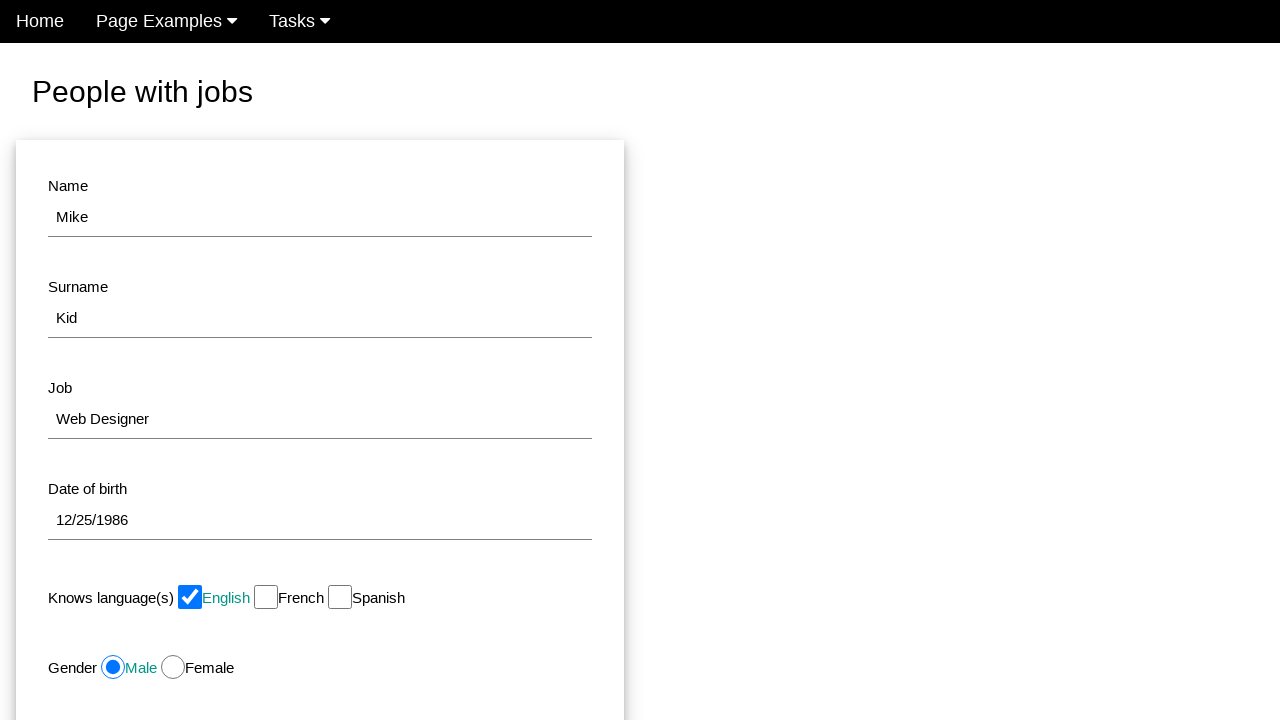

Edit modal appeared with form fields loaded
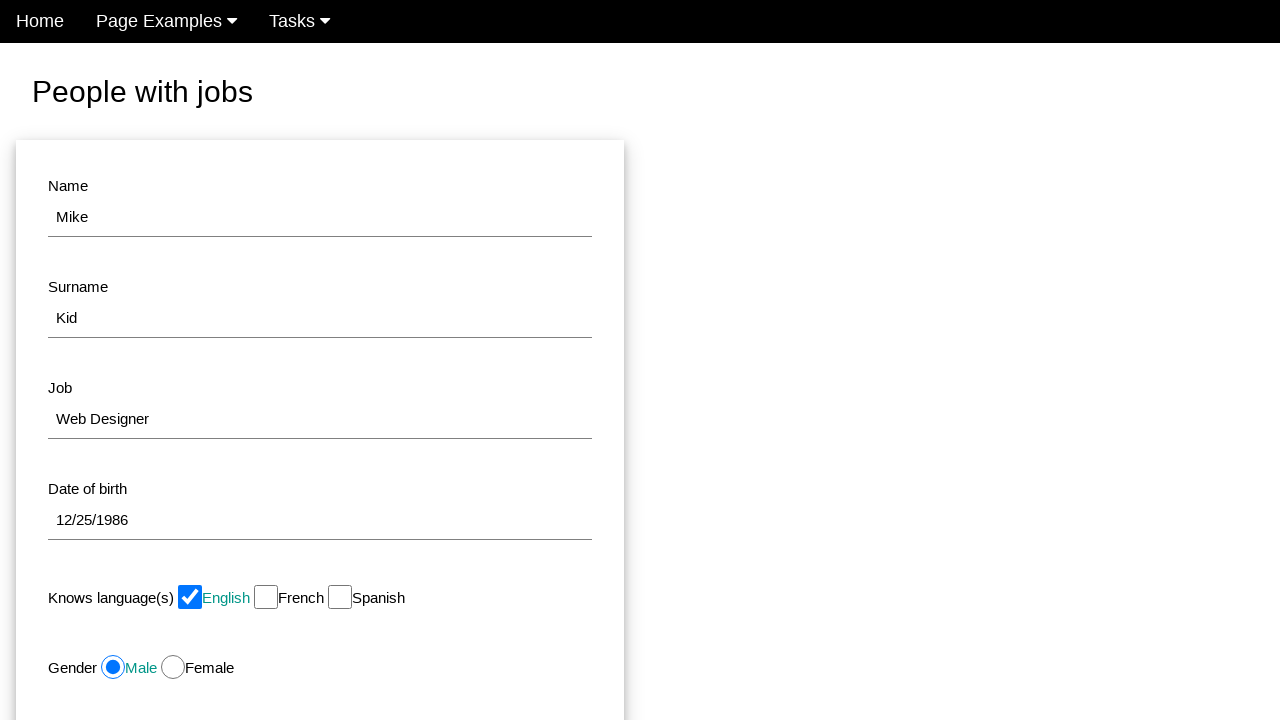

Cleared name field on input#name
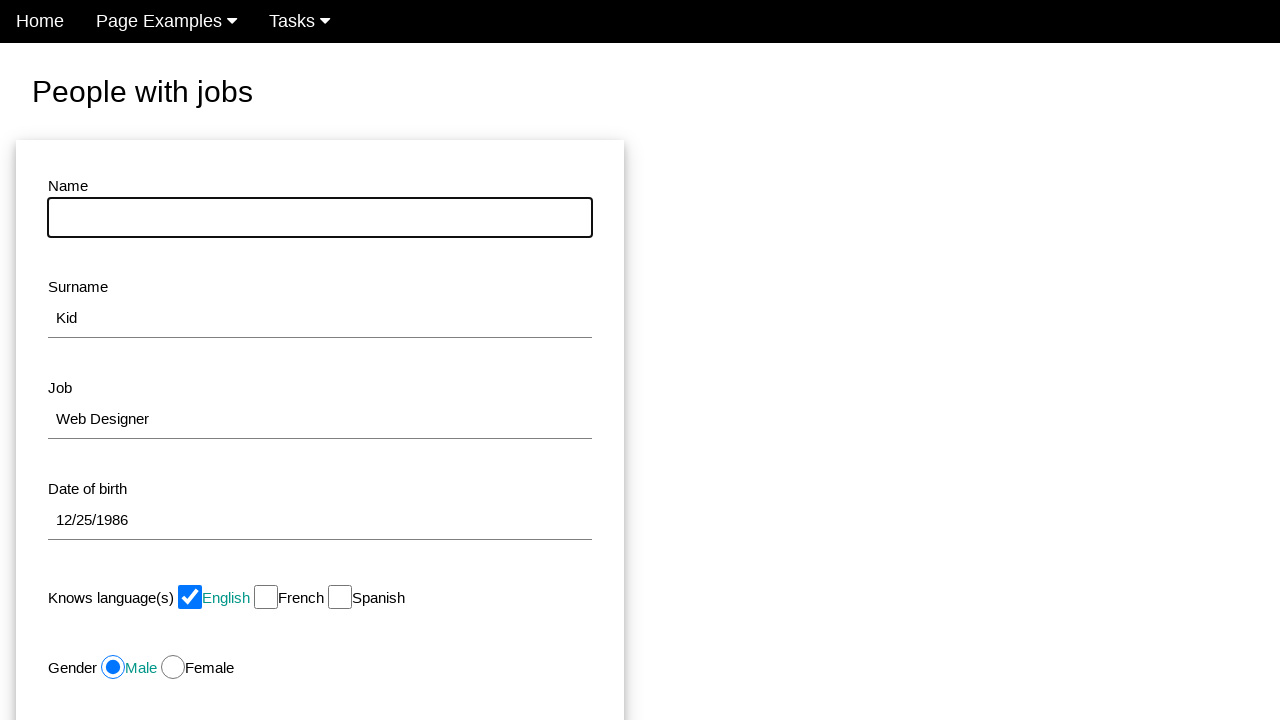

Filled name field with 'Jane' on input#name
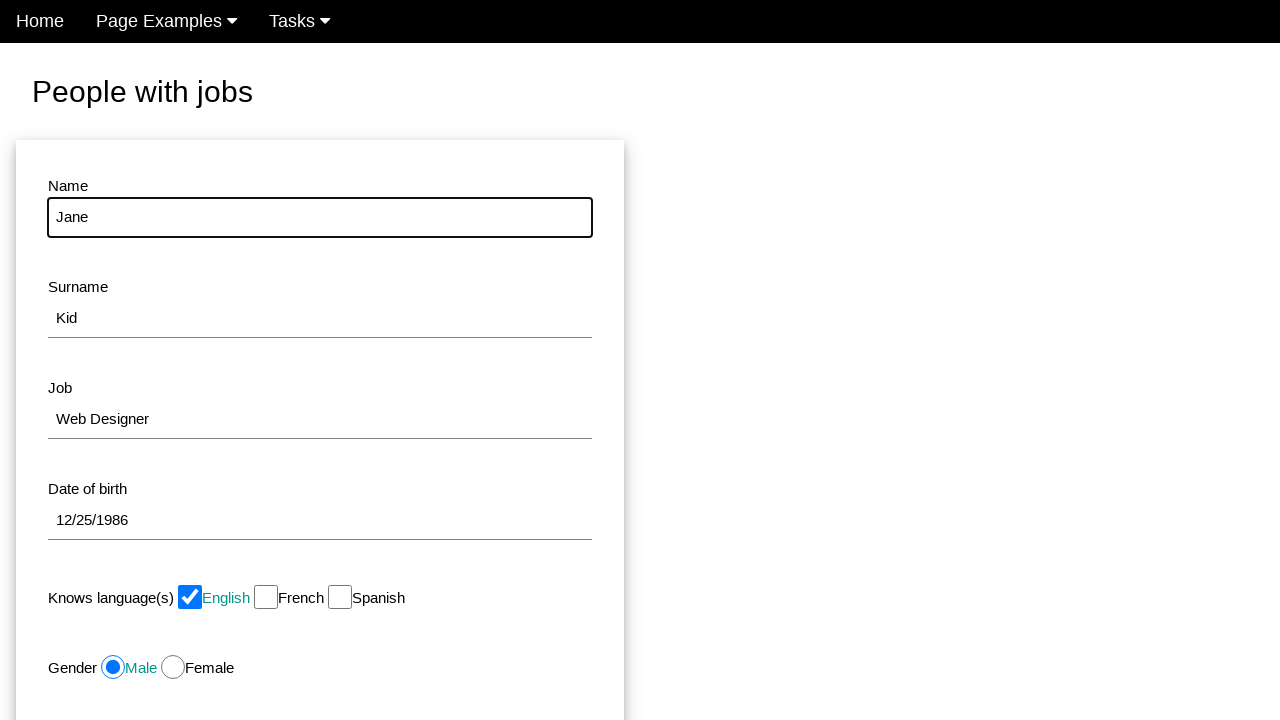

Cleared surname field on input#surname
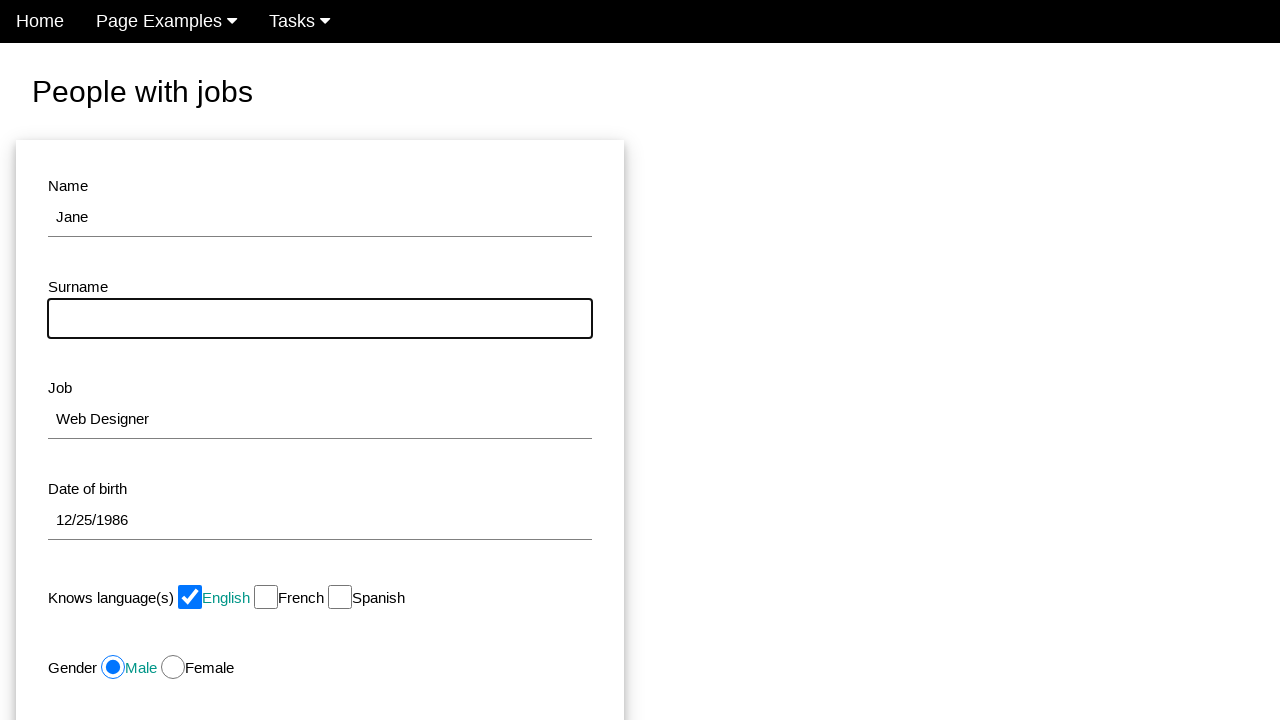

Filled surname field with 'Doe' on input#surname
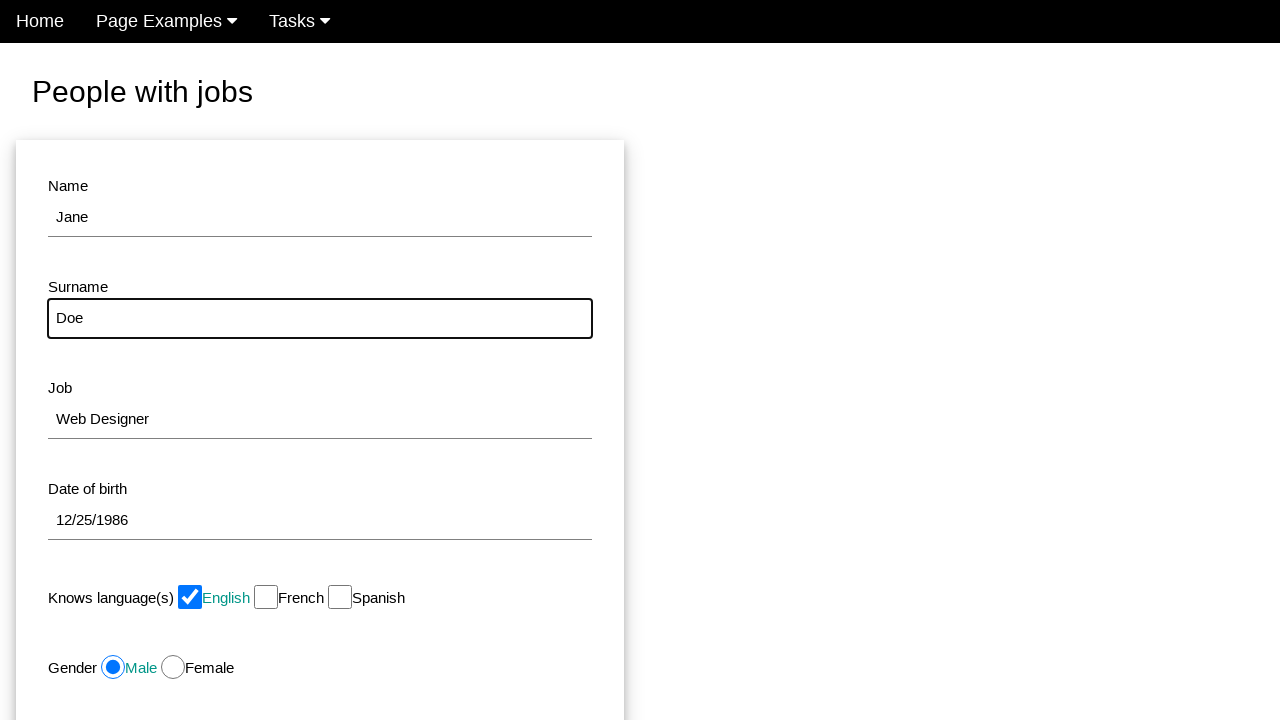

Cleared job field on input#job
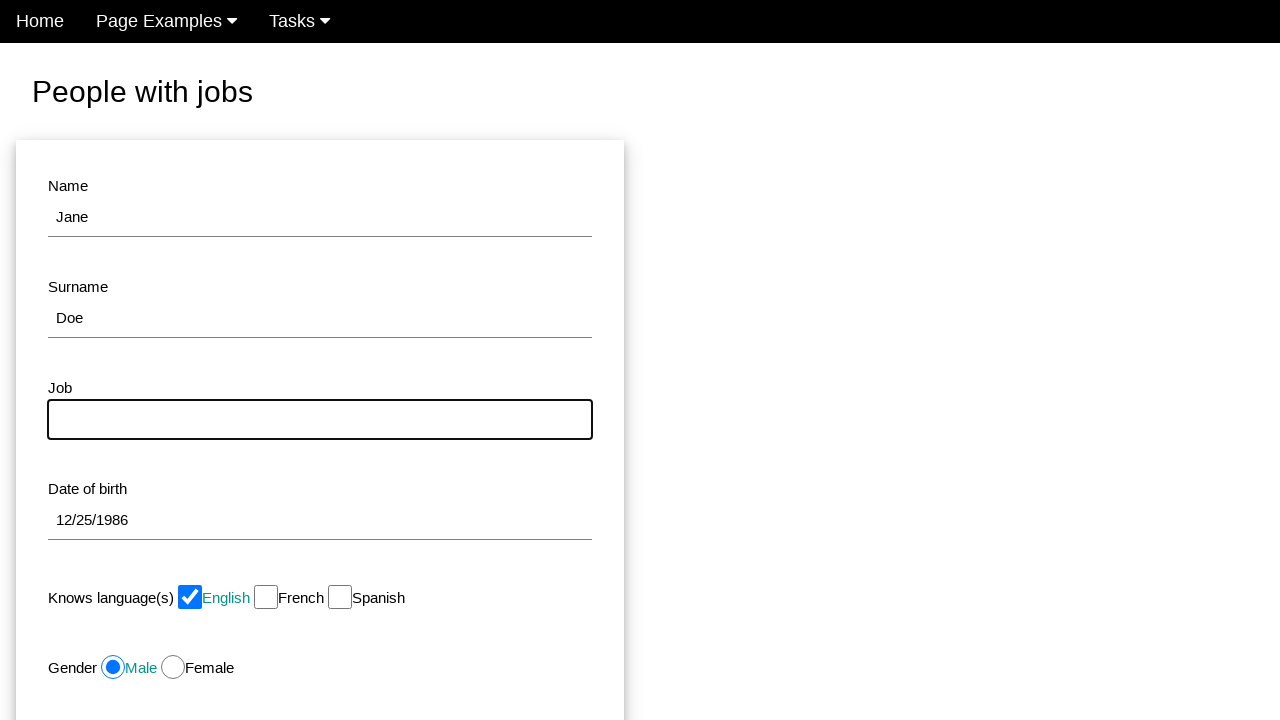

Filled job field with 'Manager' on input#job
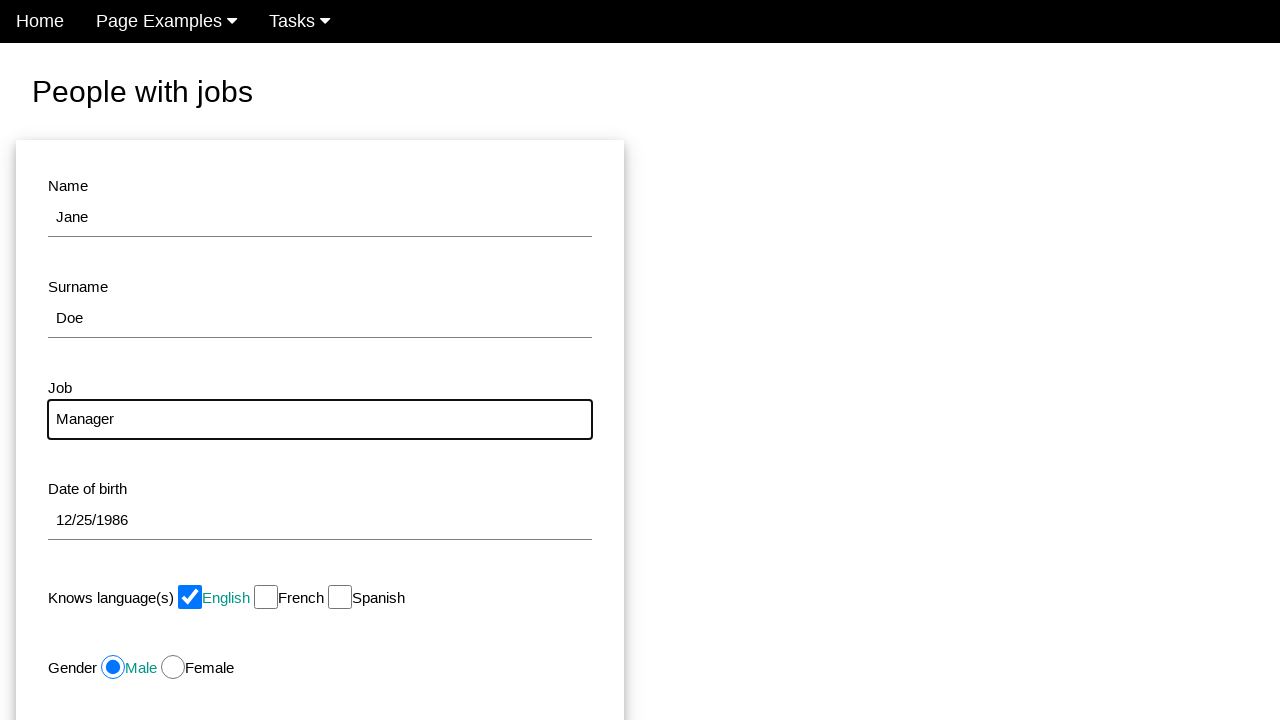

Cleared date of birth field on input#dob
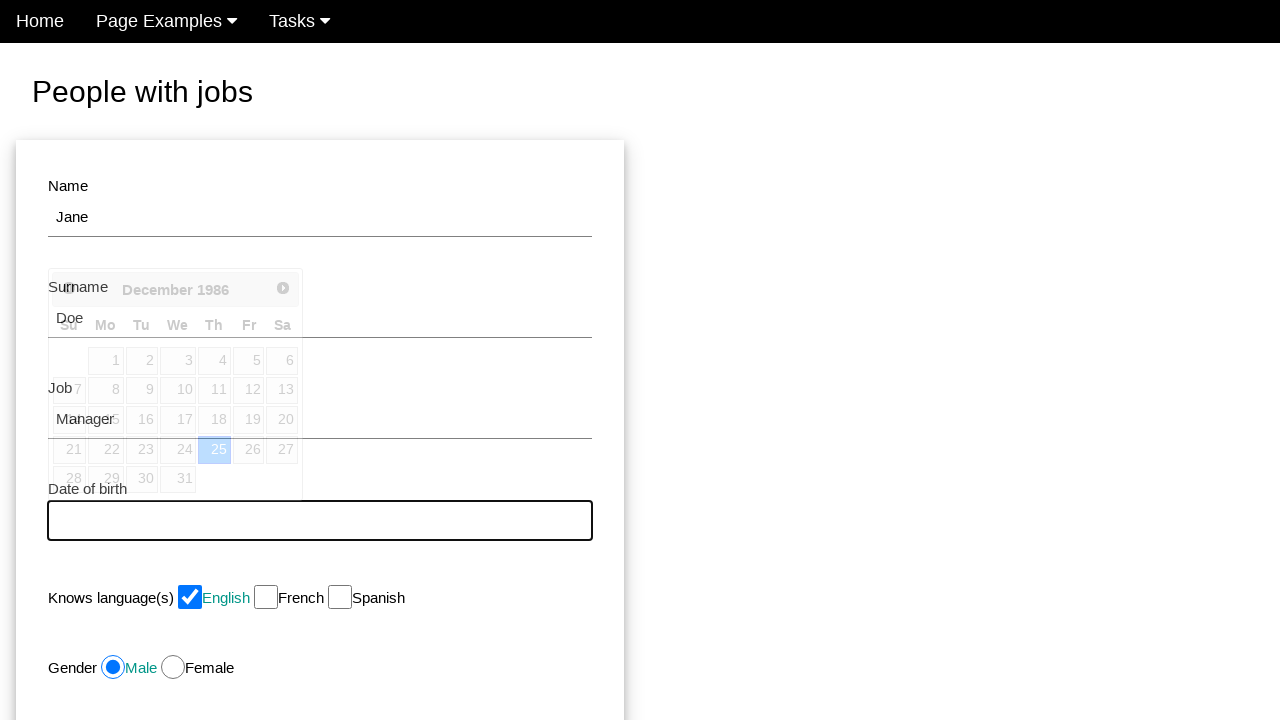

Filled date of birth field with '1985-08-20' on input#dob
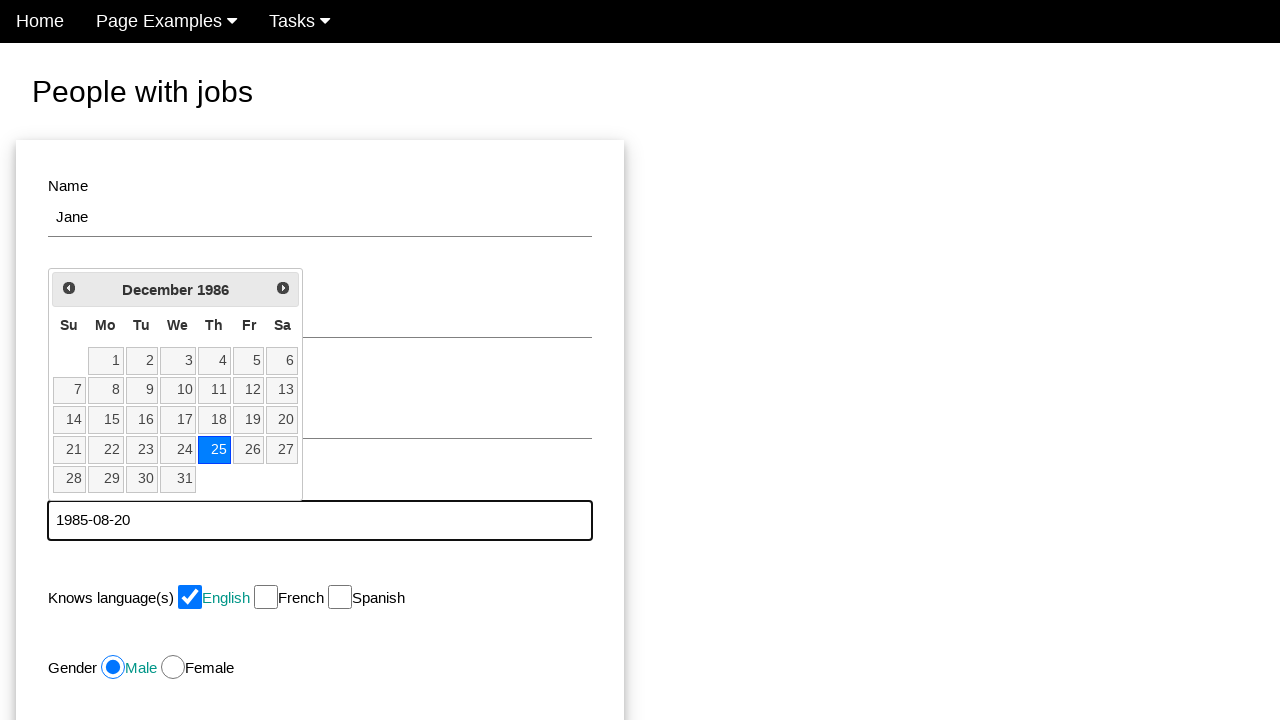

Pressed Enter to confirm date of birth on input#dob
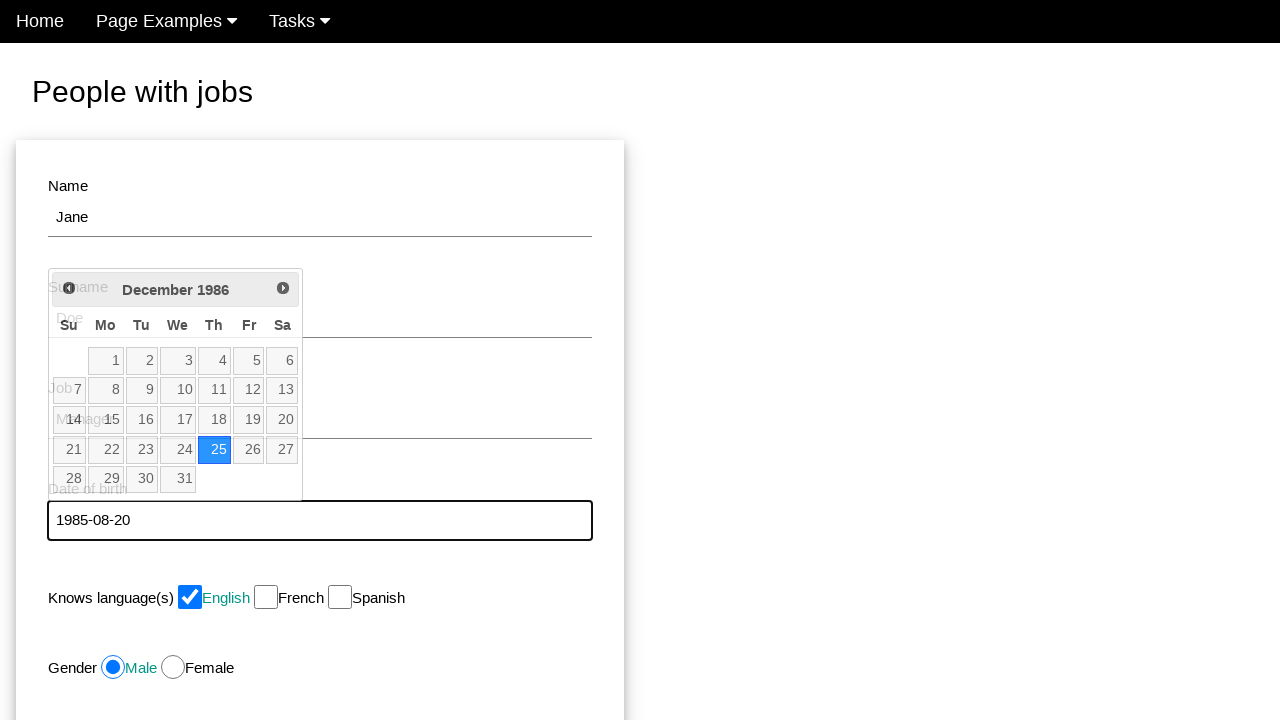

Unchecked language checkbox 0 at (190, 597) on input[type='checkbox'] >> nth=0
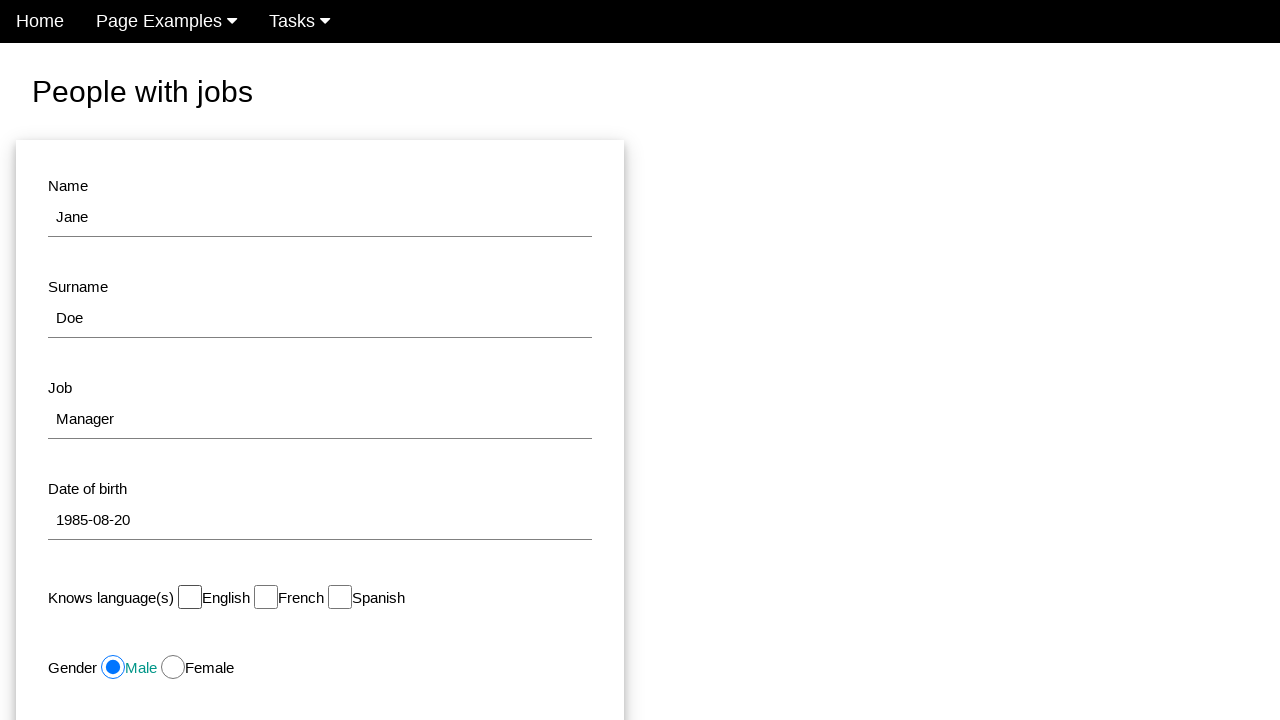

Selected Spanish language at (340, 597) on input#spanish
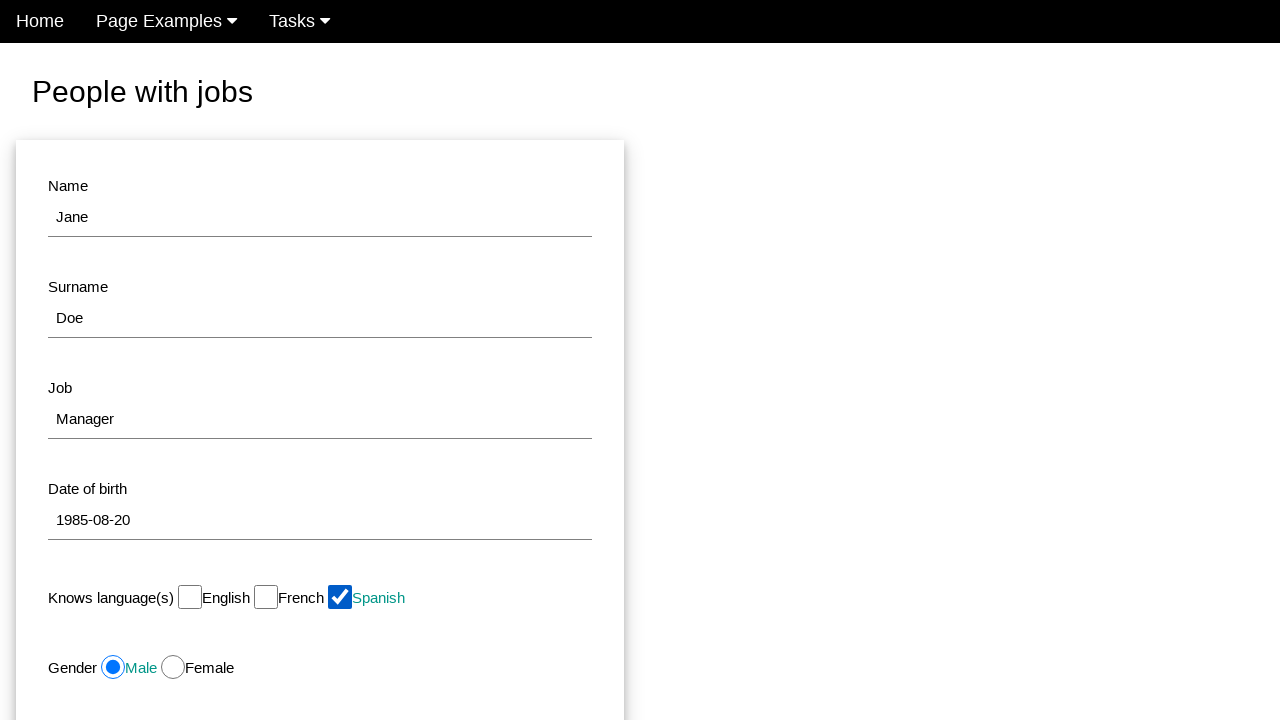

Selected female gender at (173, 667) on input#female
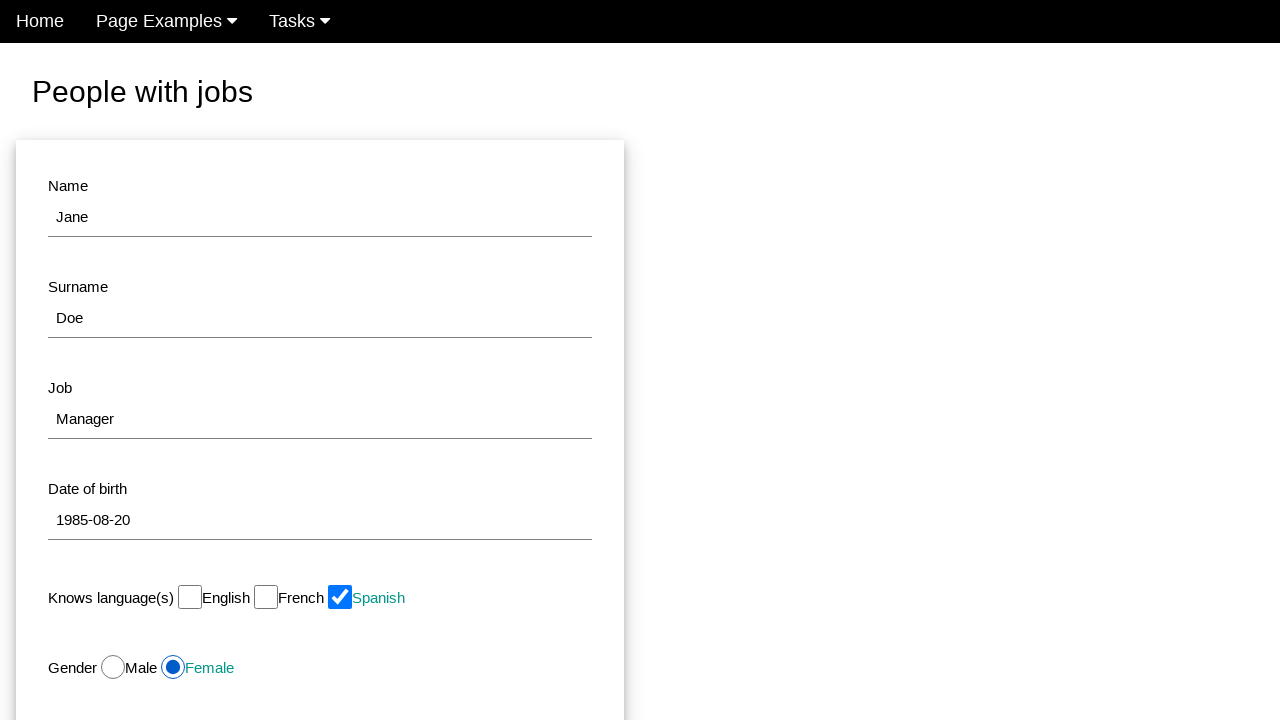

Selected 'Intern' from status dropdown on select#status
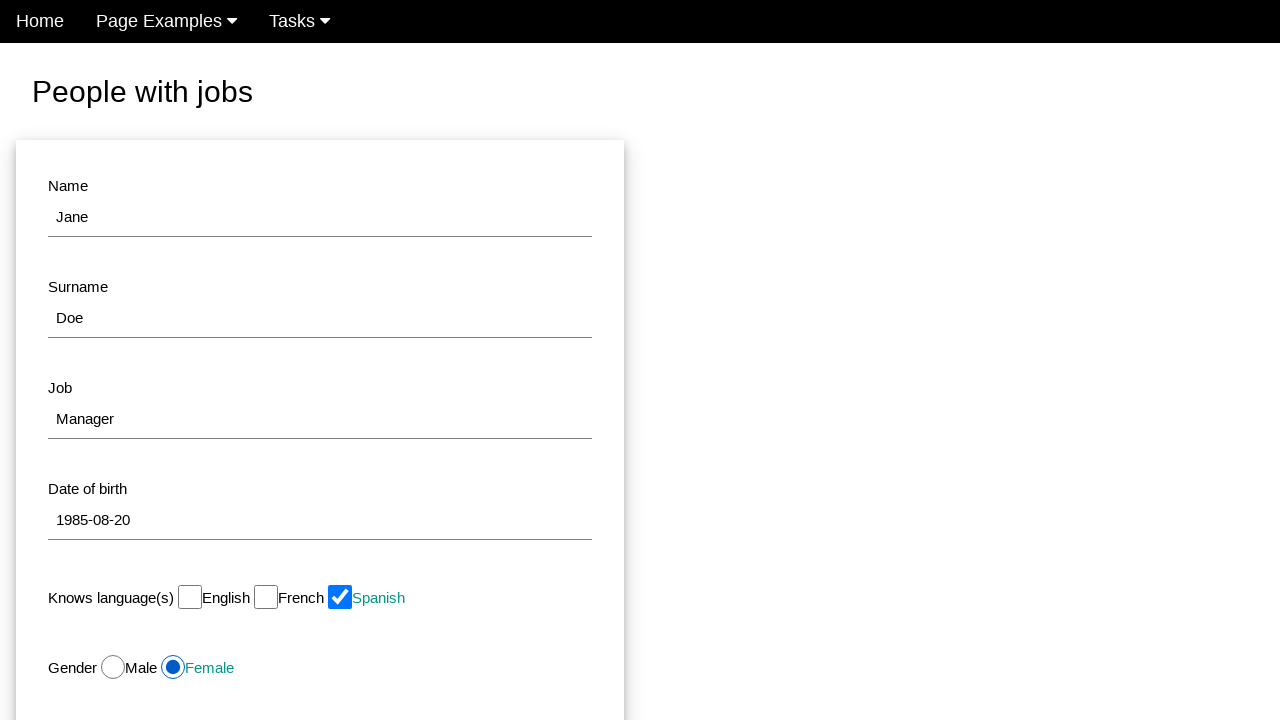

Clicked Edit button to save changes at (178, 510) on button#modal_button:has-text('Edit')
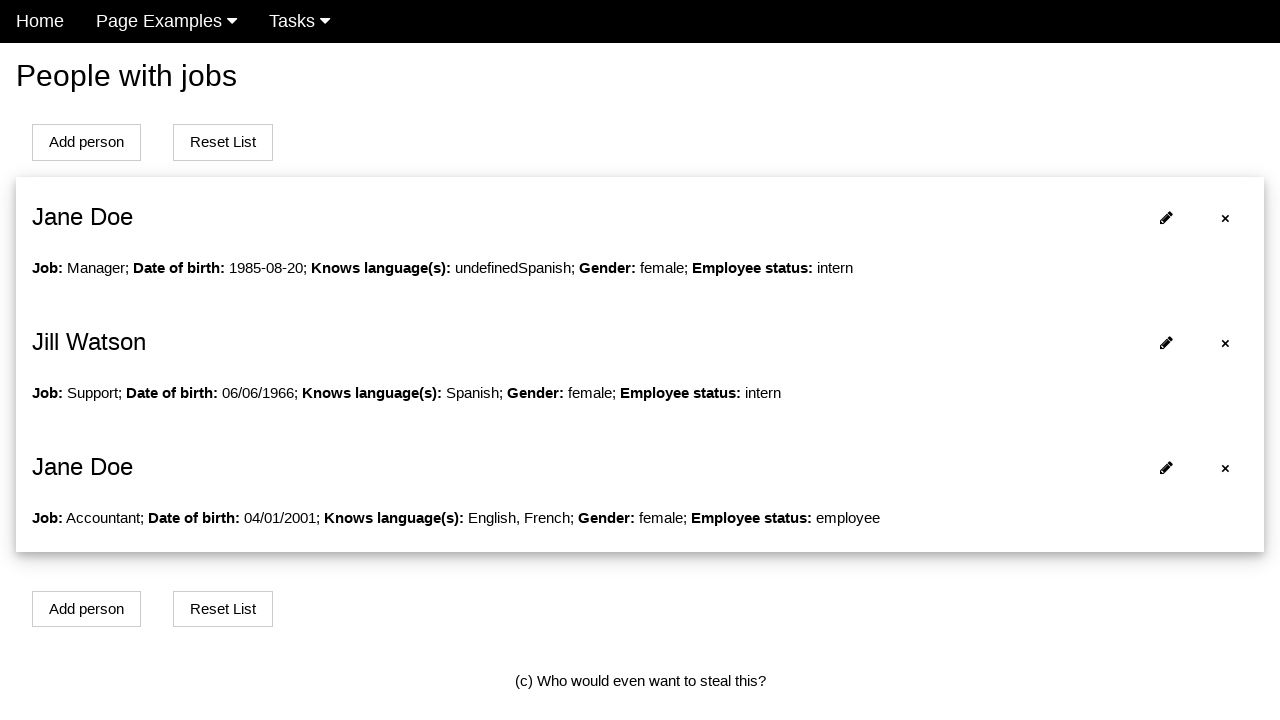

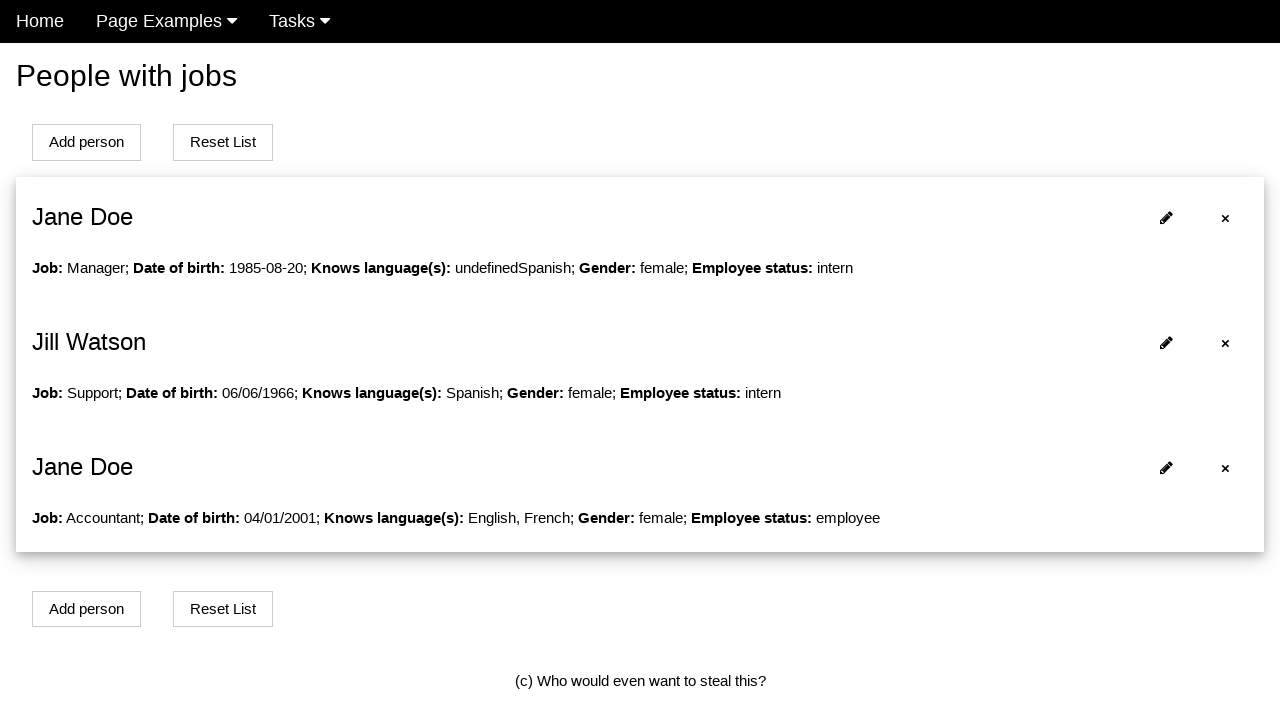